Tests page scrolling functionality by scrolling down and up multiple times using JavaScript, then fills a search text field and clicks an alert button.

Starting URL: https://omayo.blogspot.com/

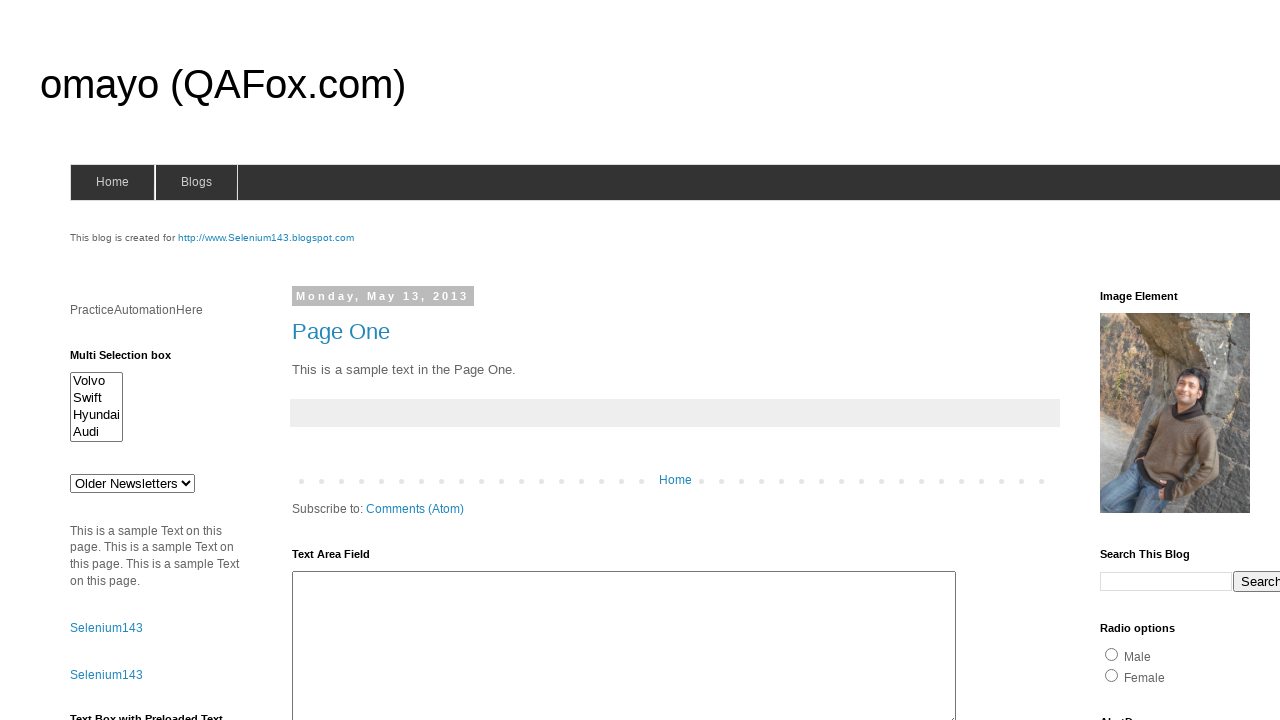

Scrolled down 300px
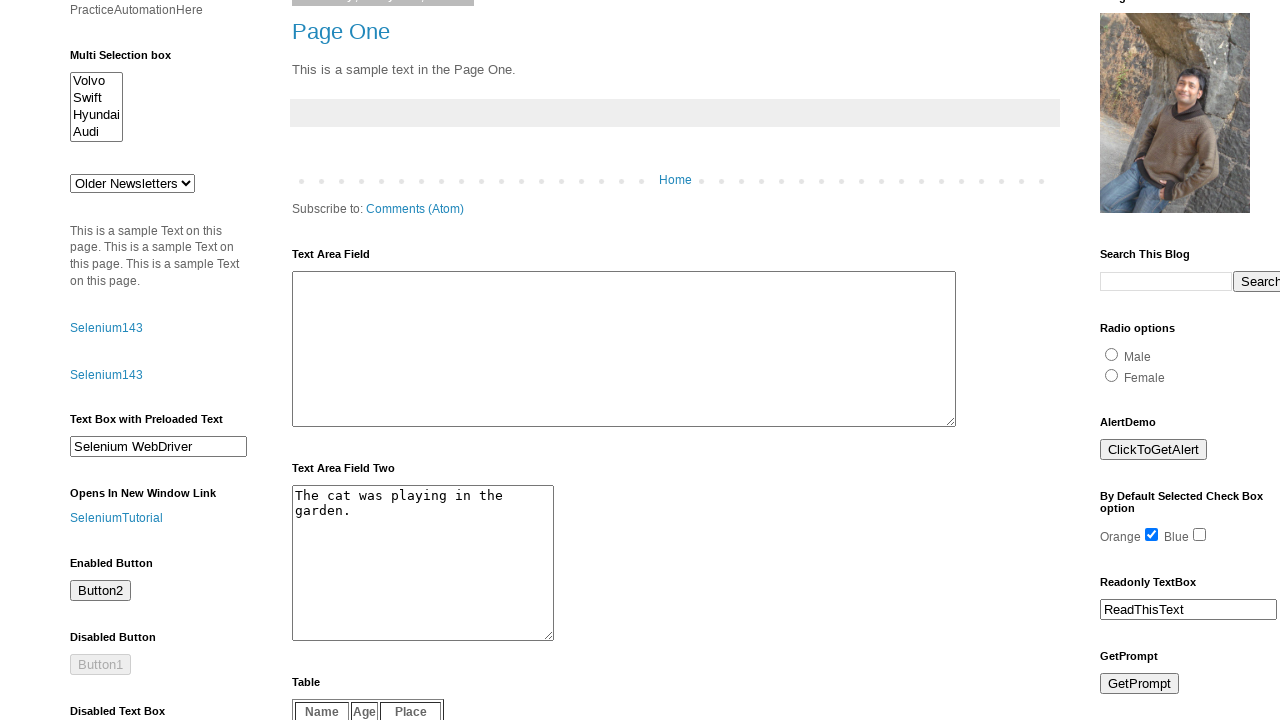

Waited 1 second after scrolling down
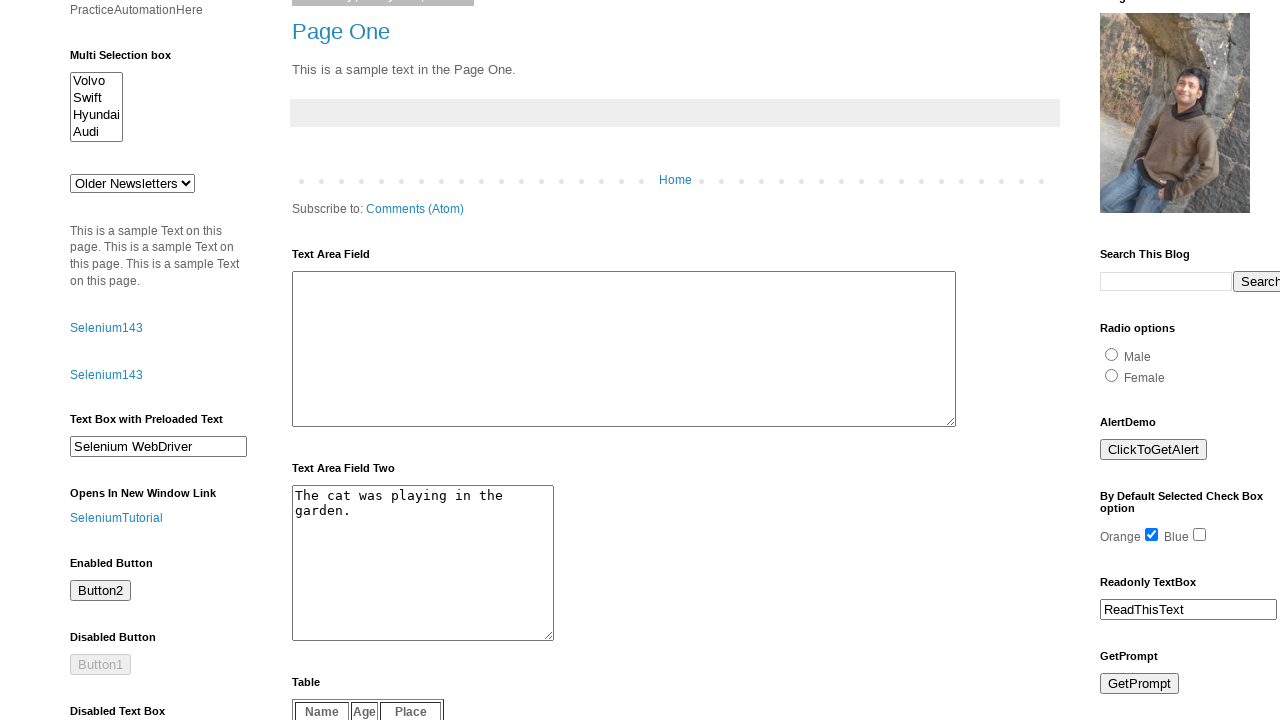

Scrolled down 300px
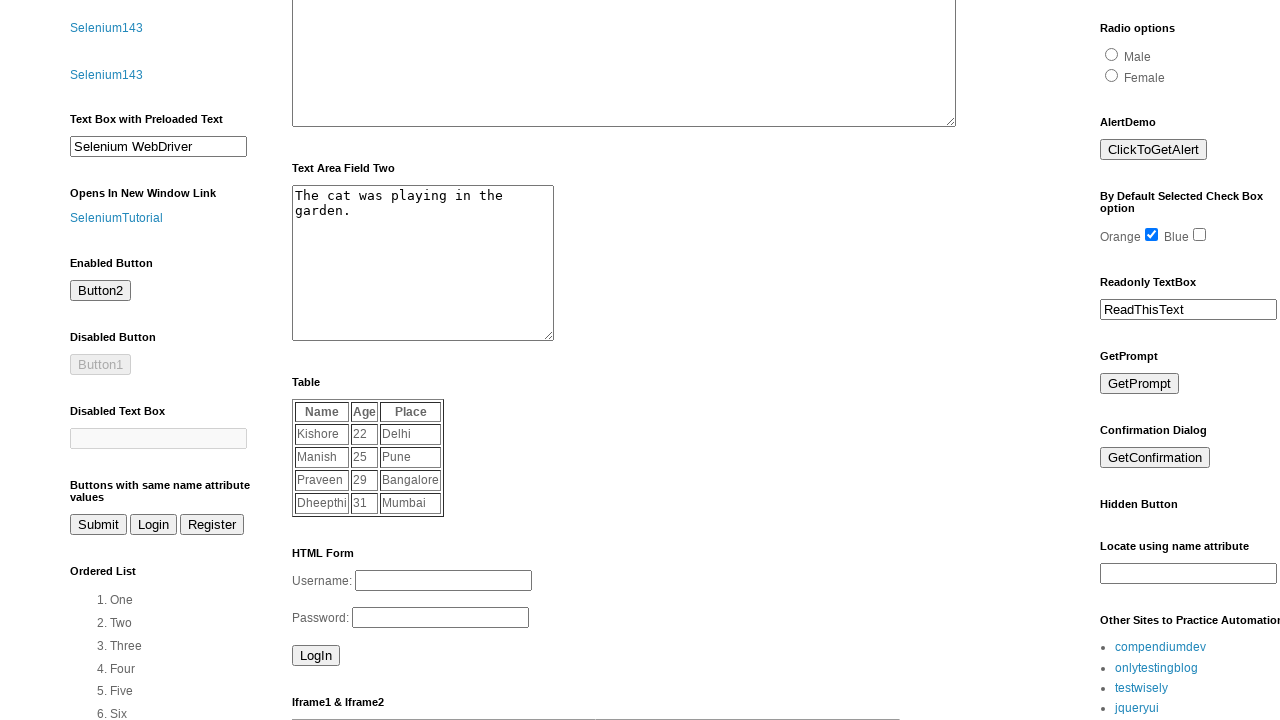

Waited 1 second after scrolling down
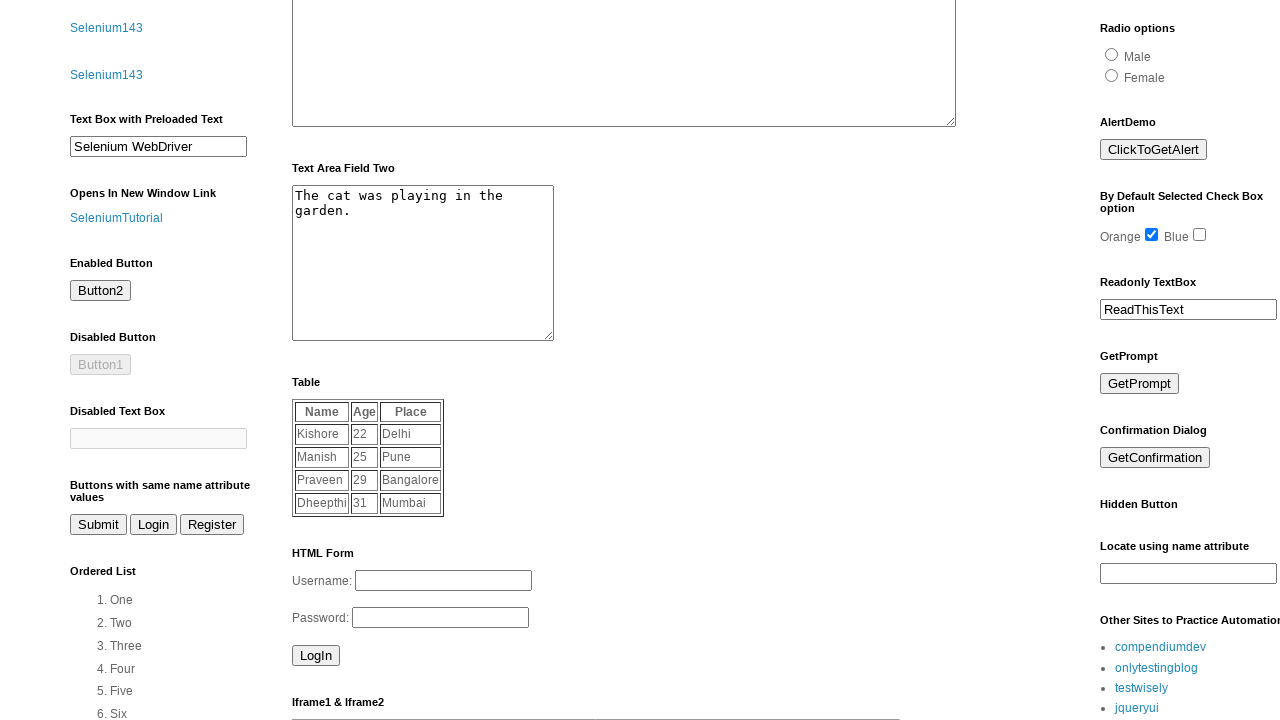

Scrolled down 300px
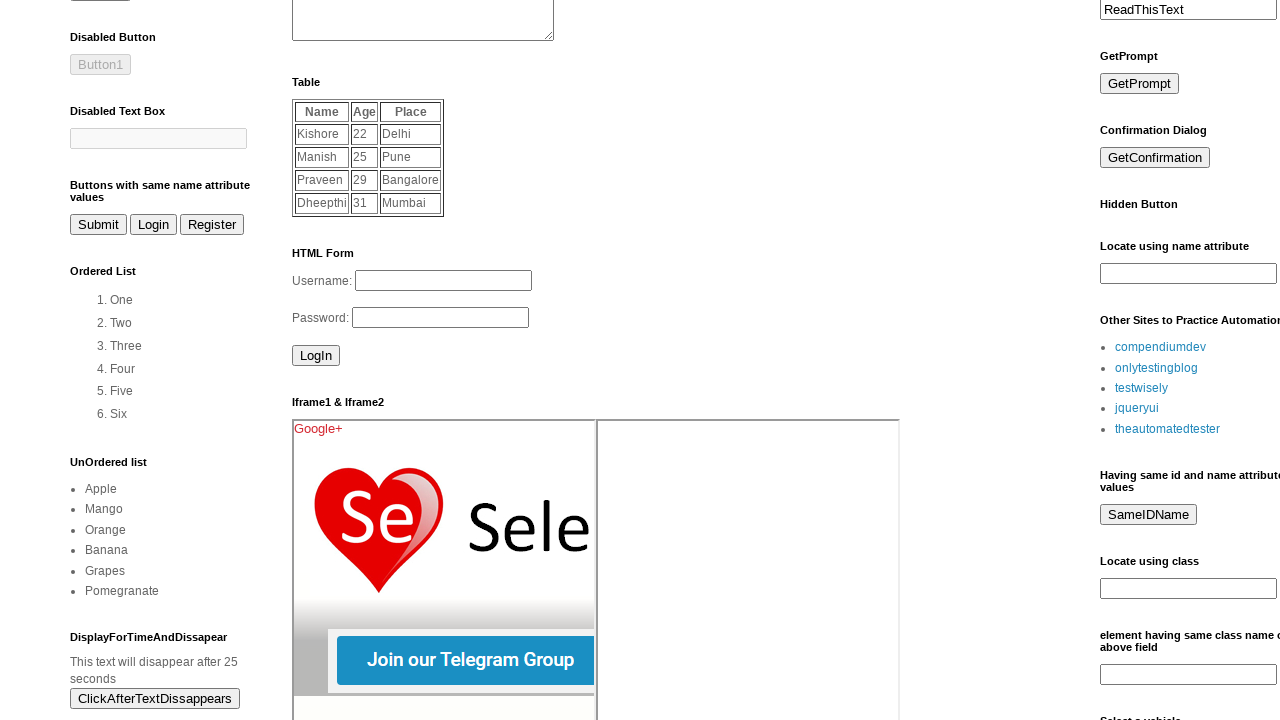

Waited 1 second after scrolling down
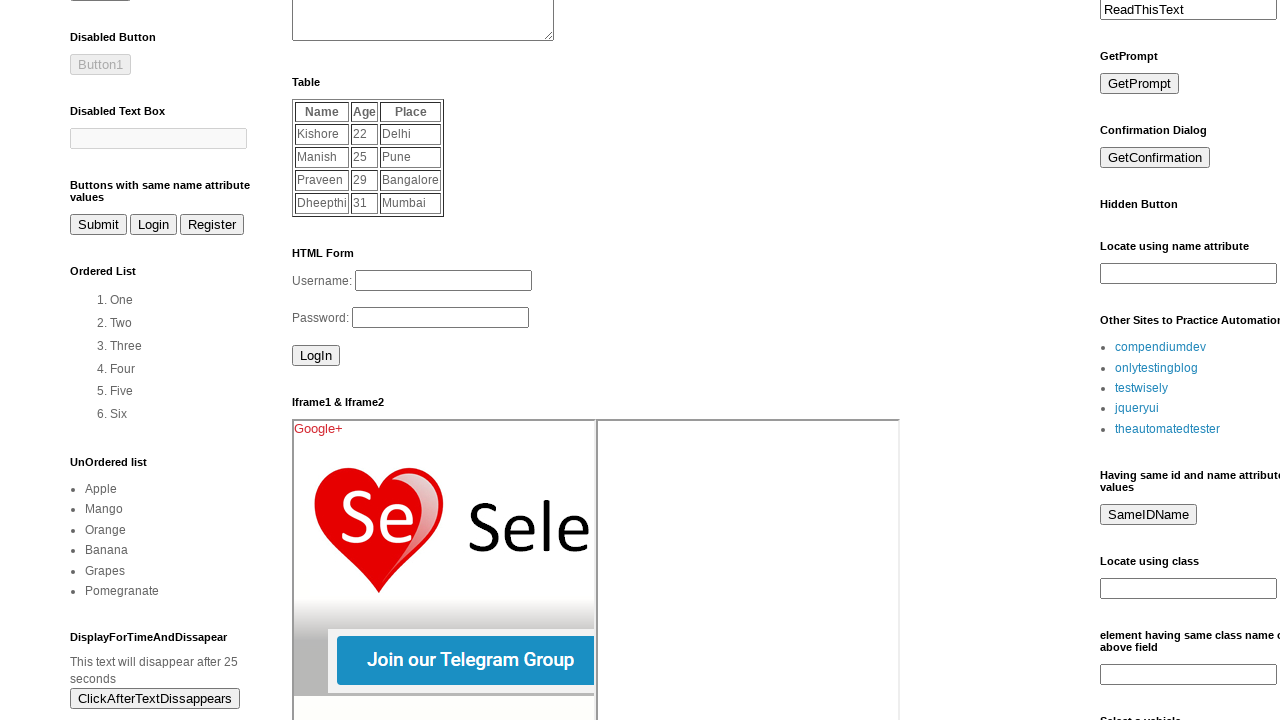

Scrolled down 300px
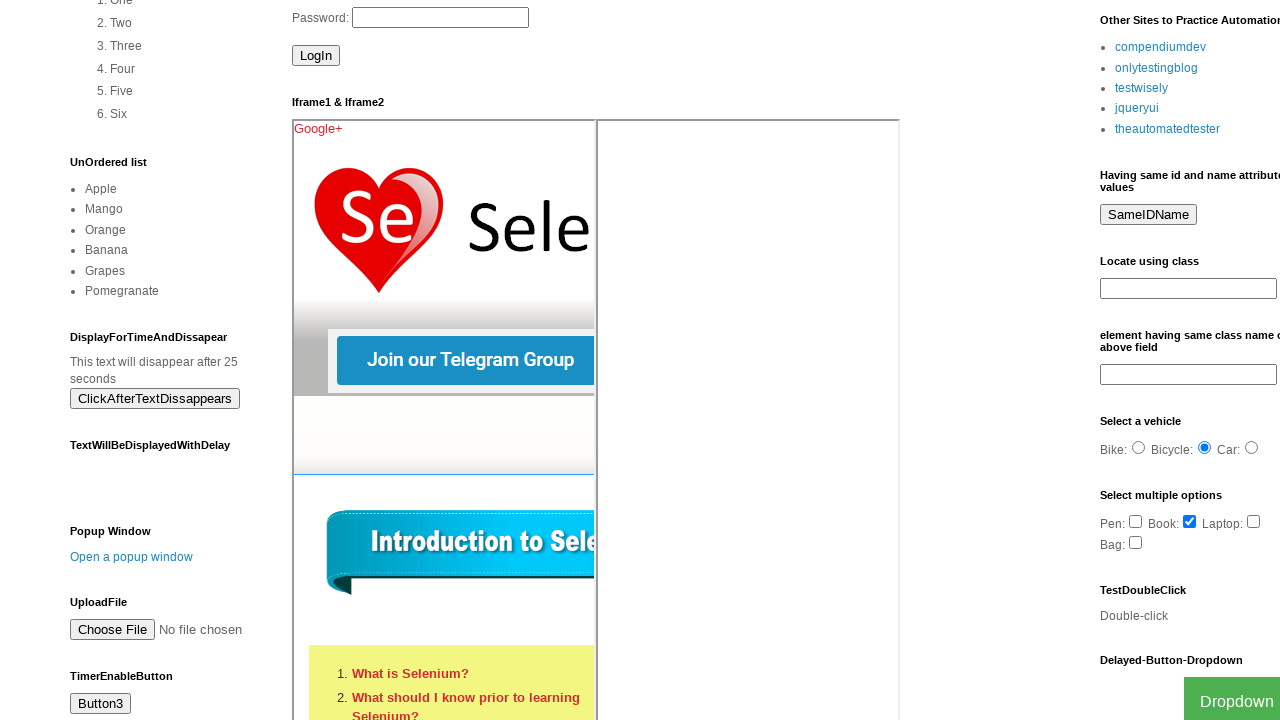

Waited 1 second after scrolling down
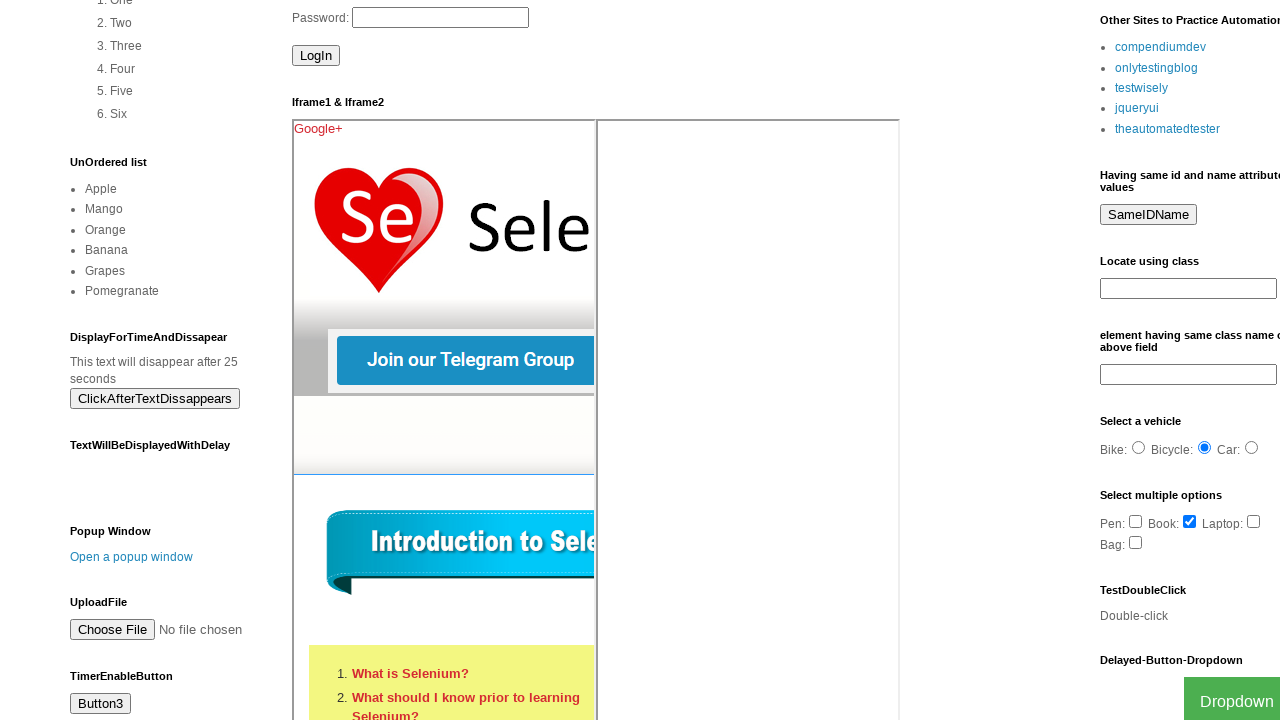

Scrolled down 300px
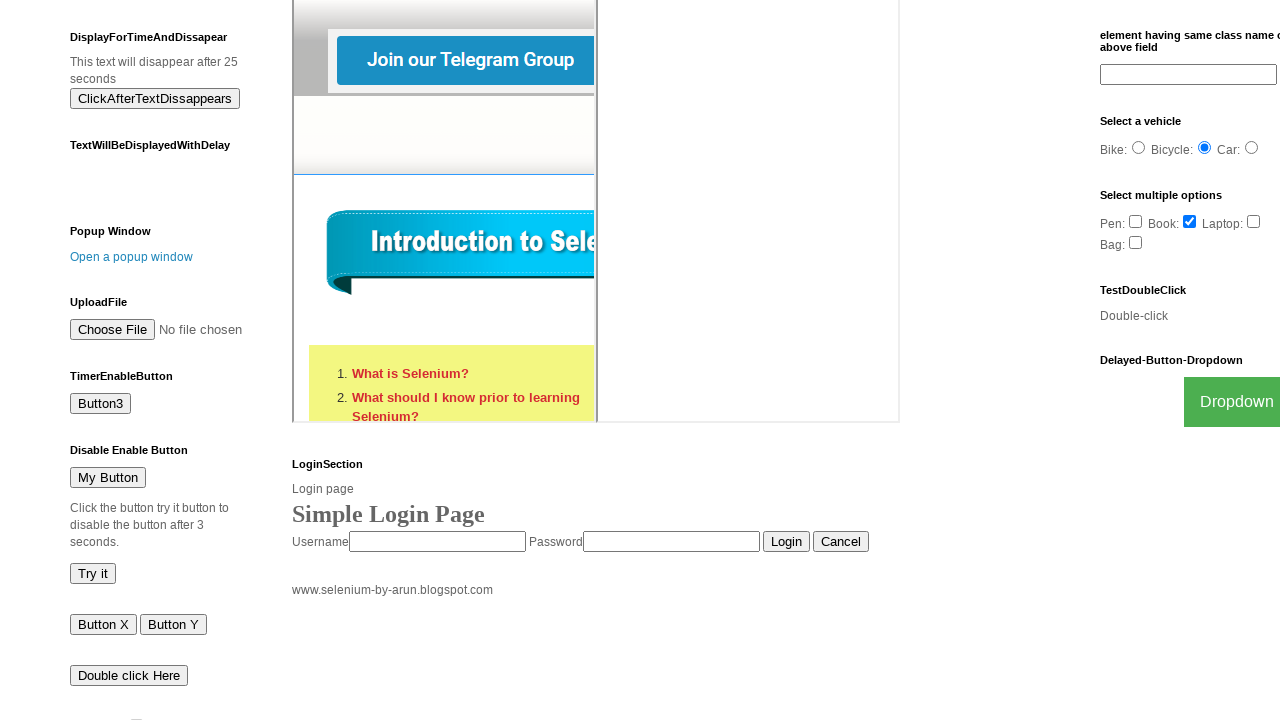

Waited 1 second after scrolling down
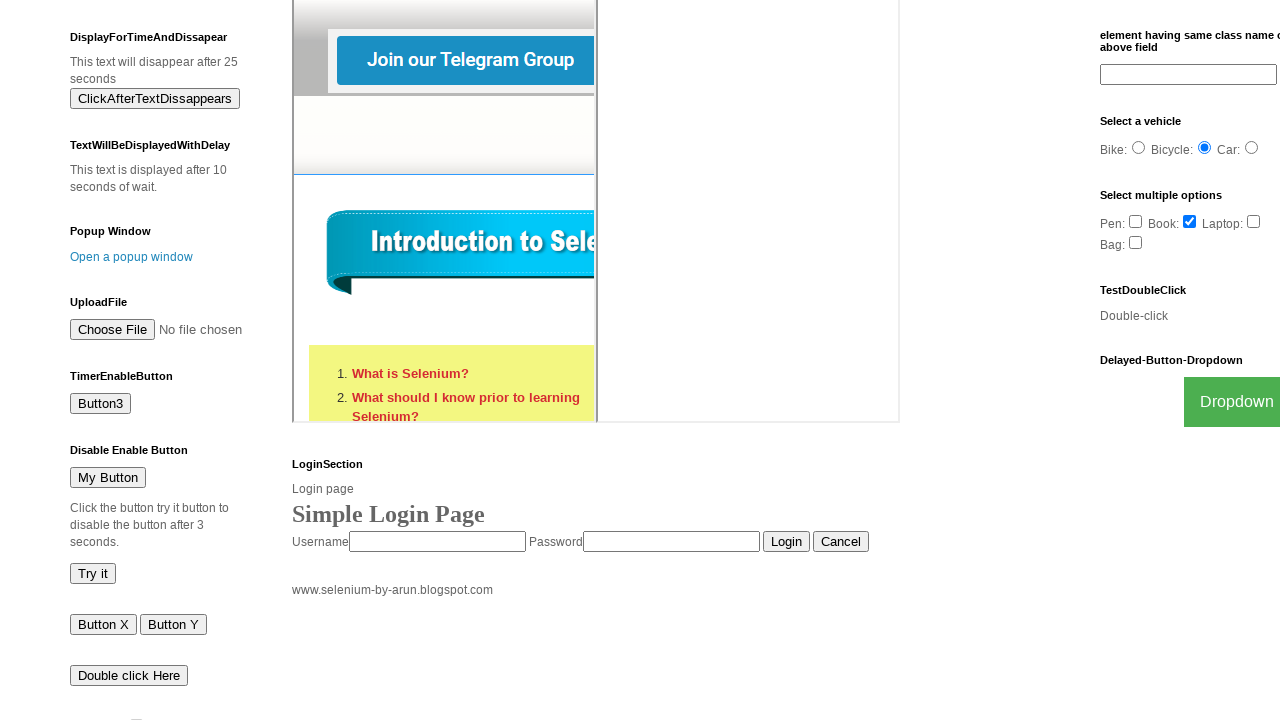

Scrolled up 300px
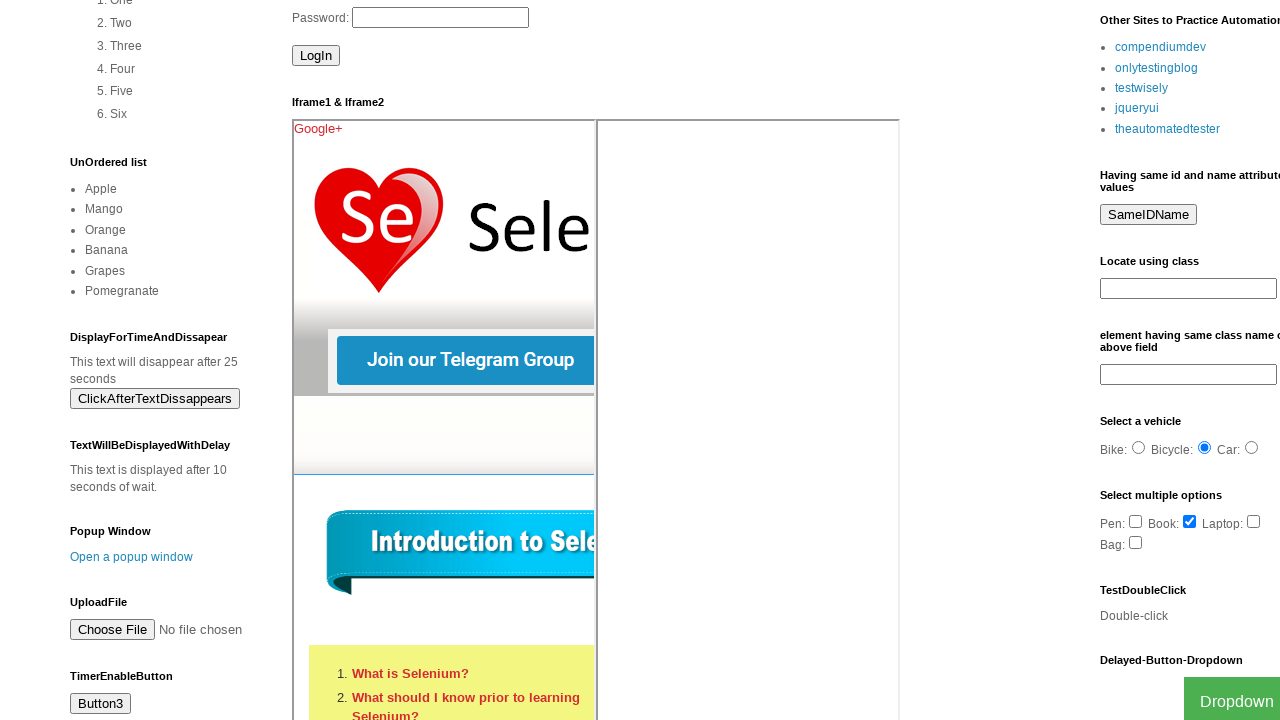

Waited 1 second after scrolling up
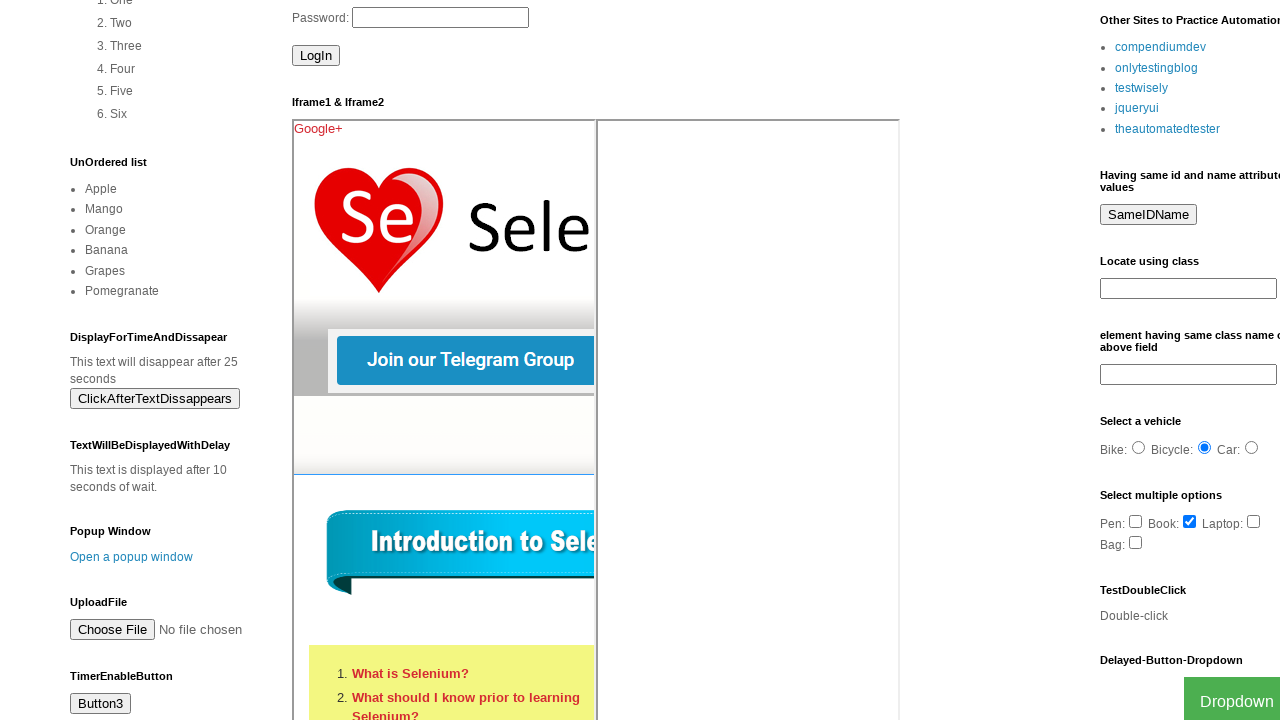

Scrolled up 300px
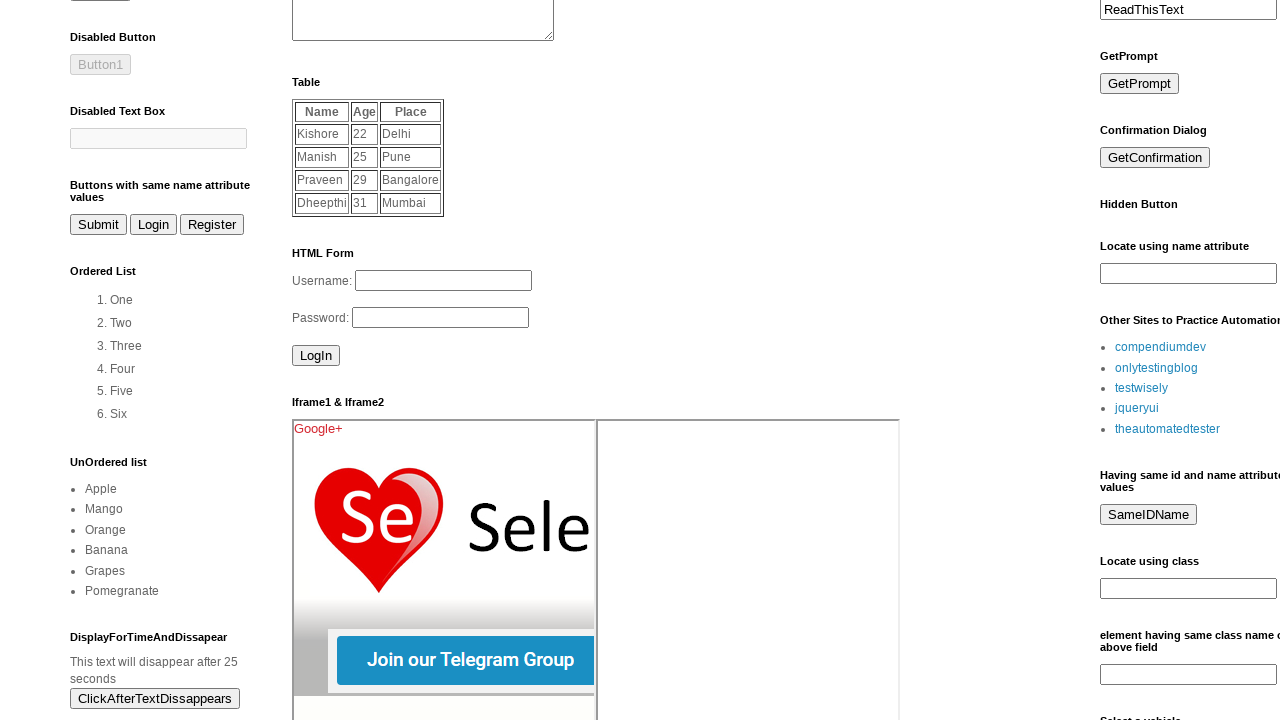

Waited 1 second after scrolling up
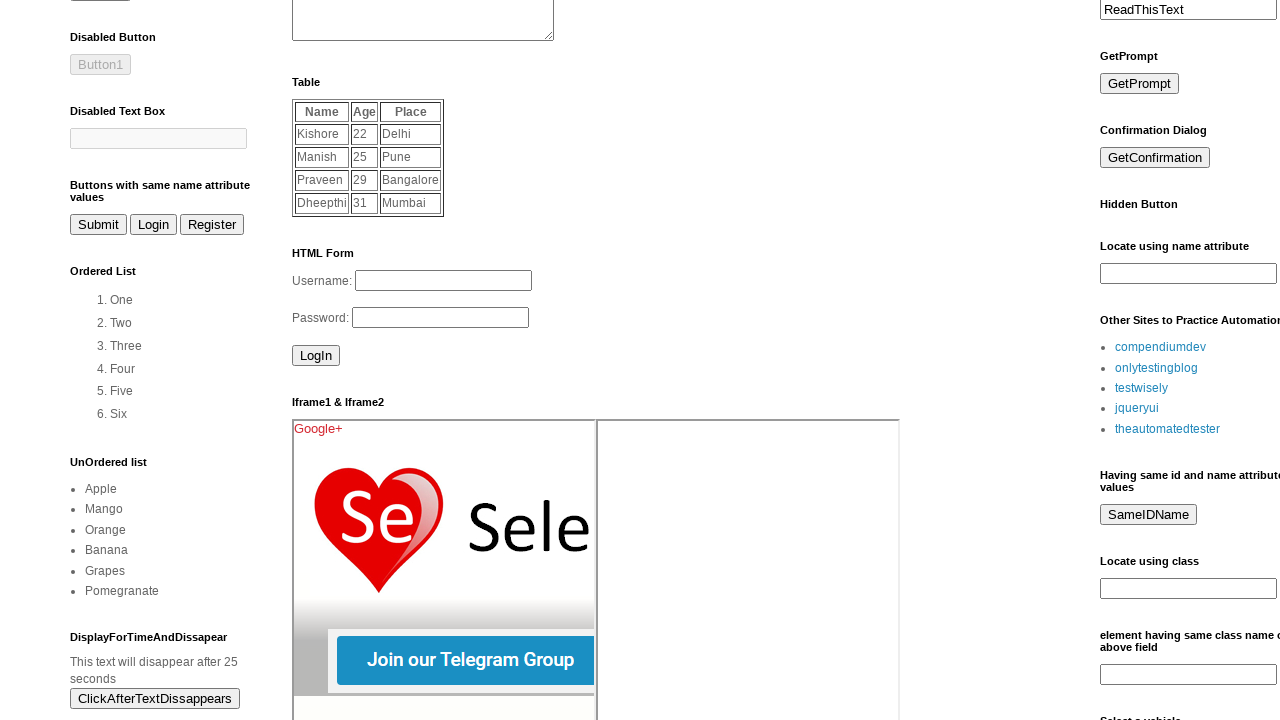

Scrolled up 300px
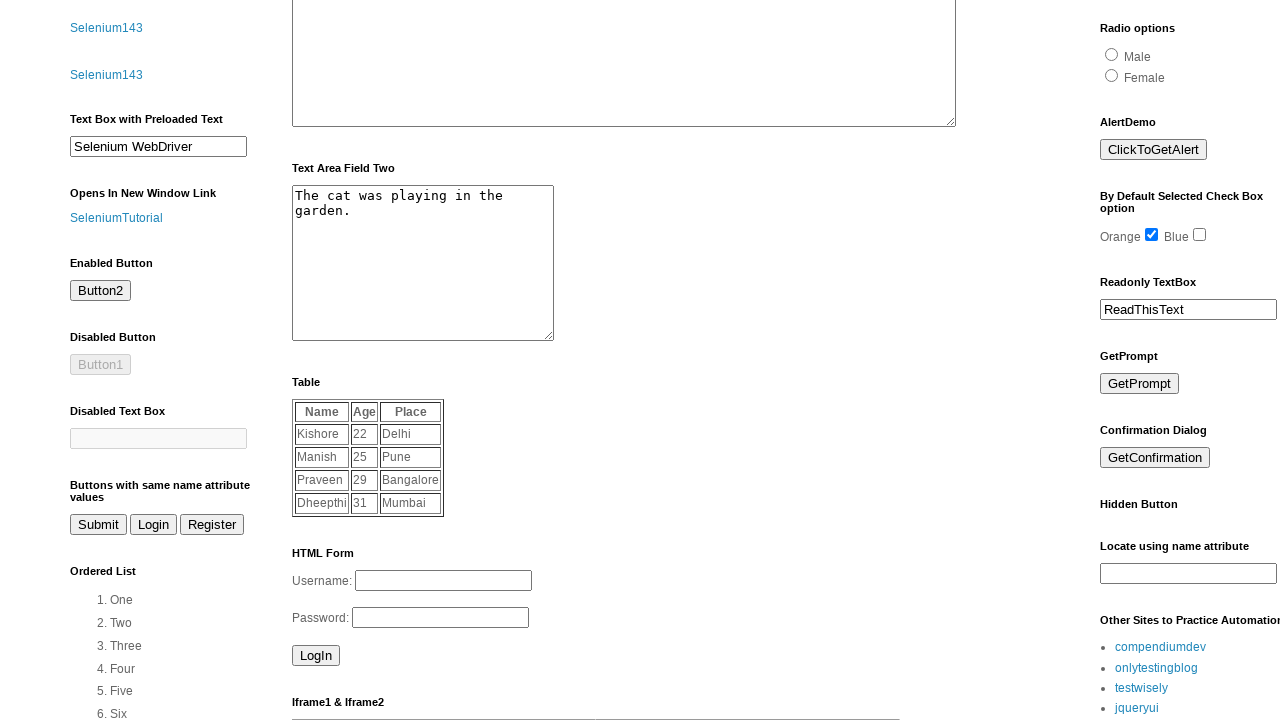

Waited 1 second after scrolling up
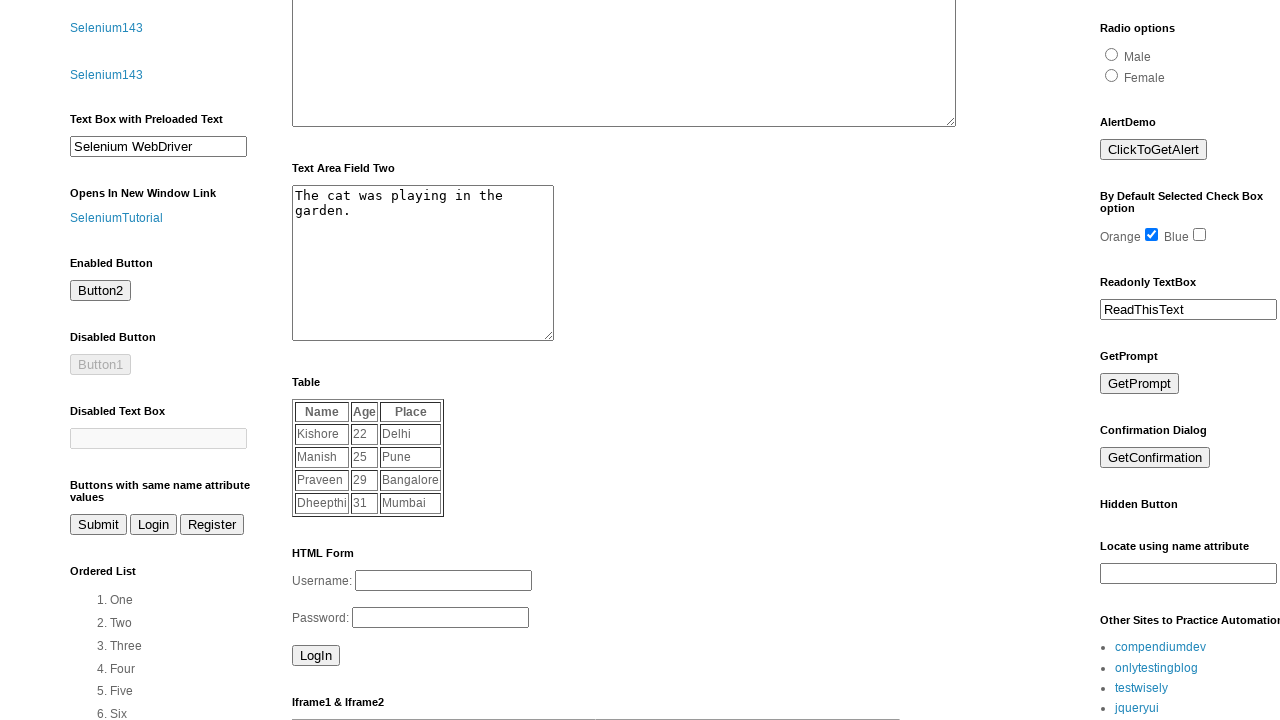

Scrolled up 300px
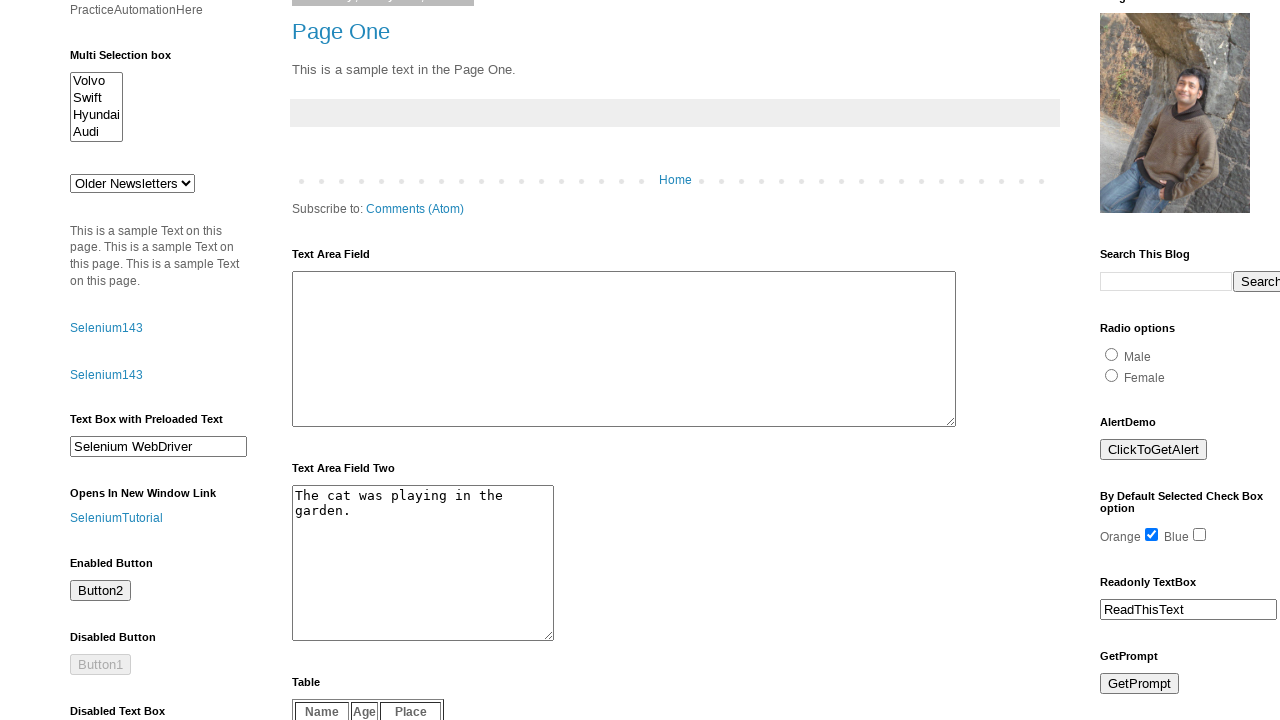

Waited 1 second after scrolling up
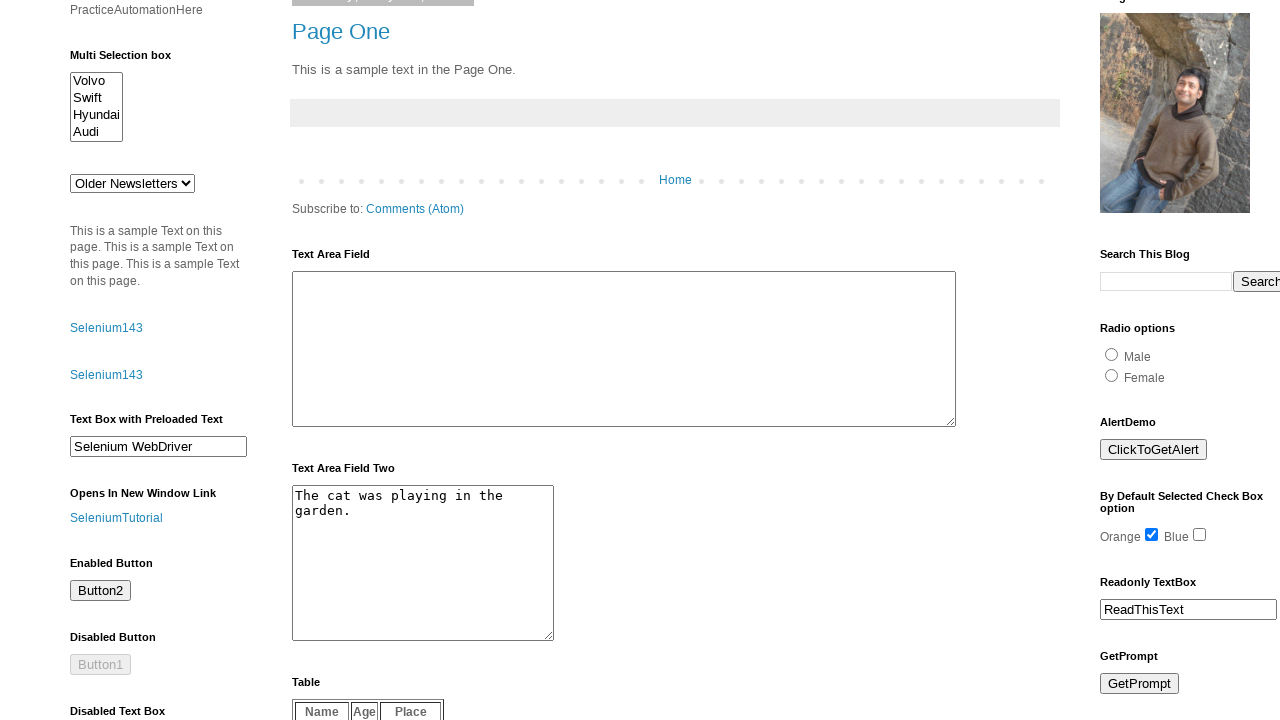

Scrolled up 300px
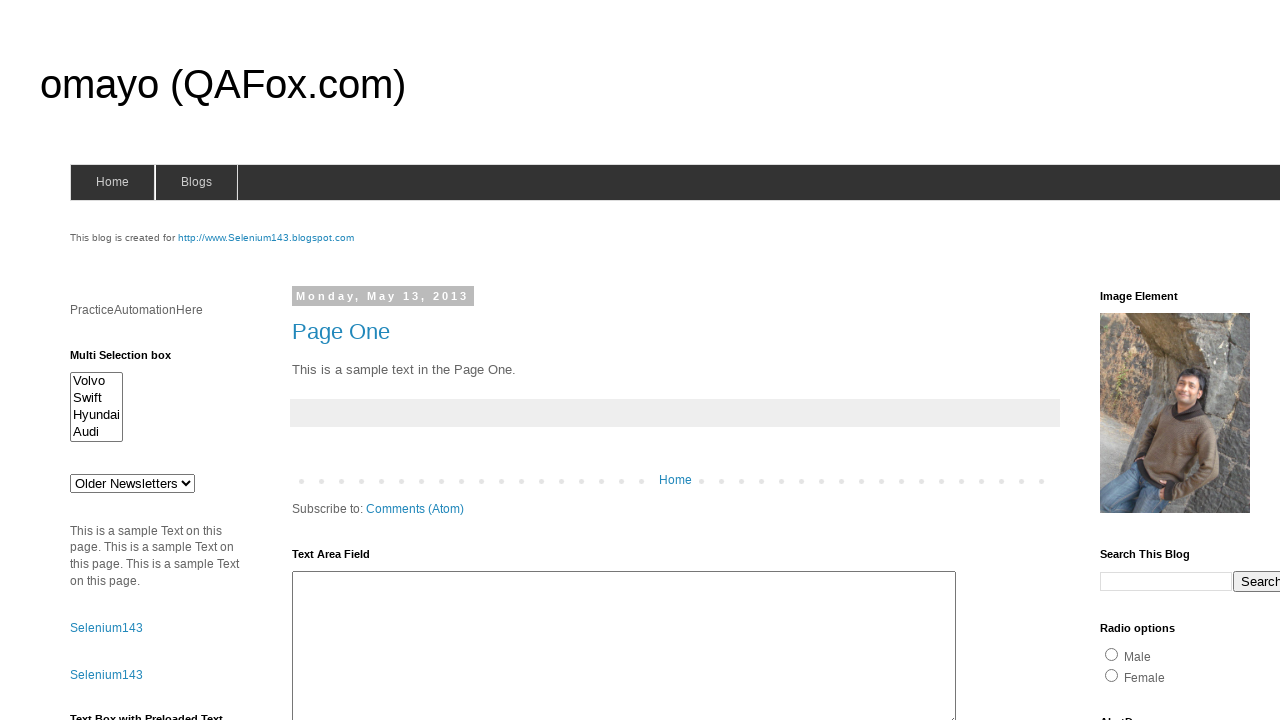

Waited 1 second after scrolling up
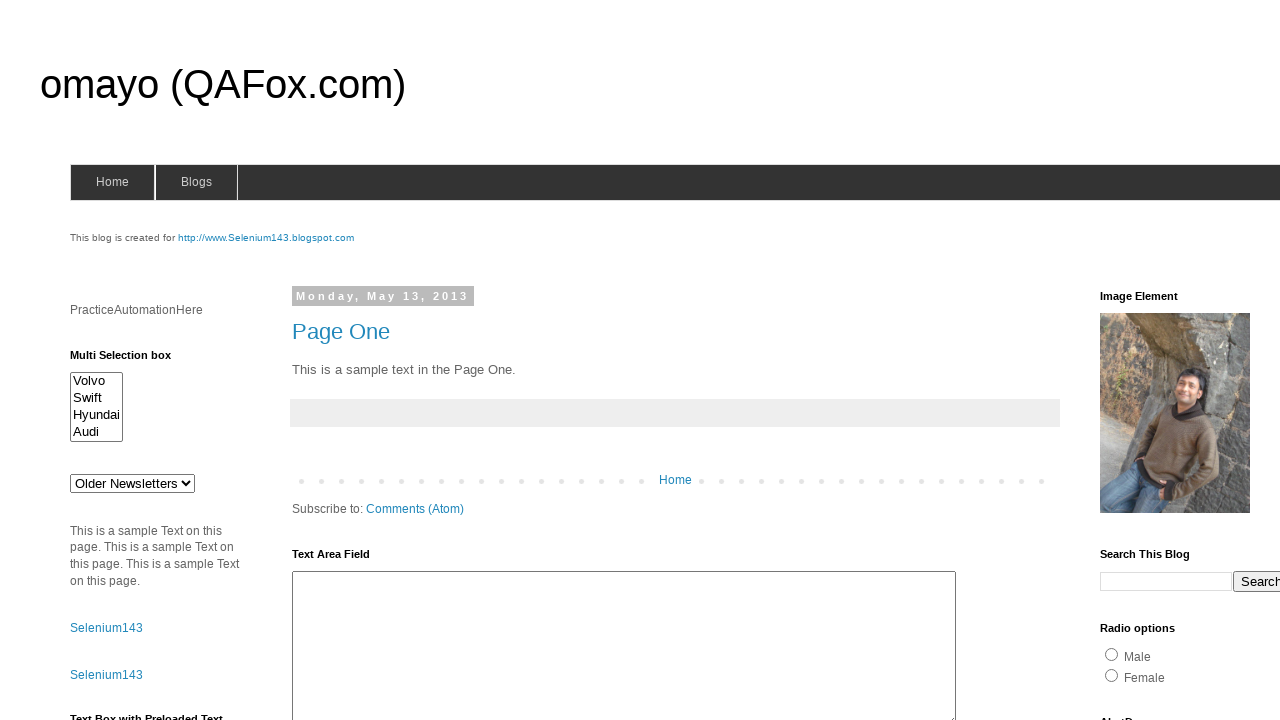

Filled search field with 'Hi dhanush' using JavaScript
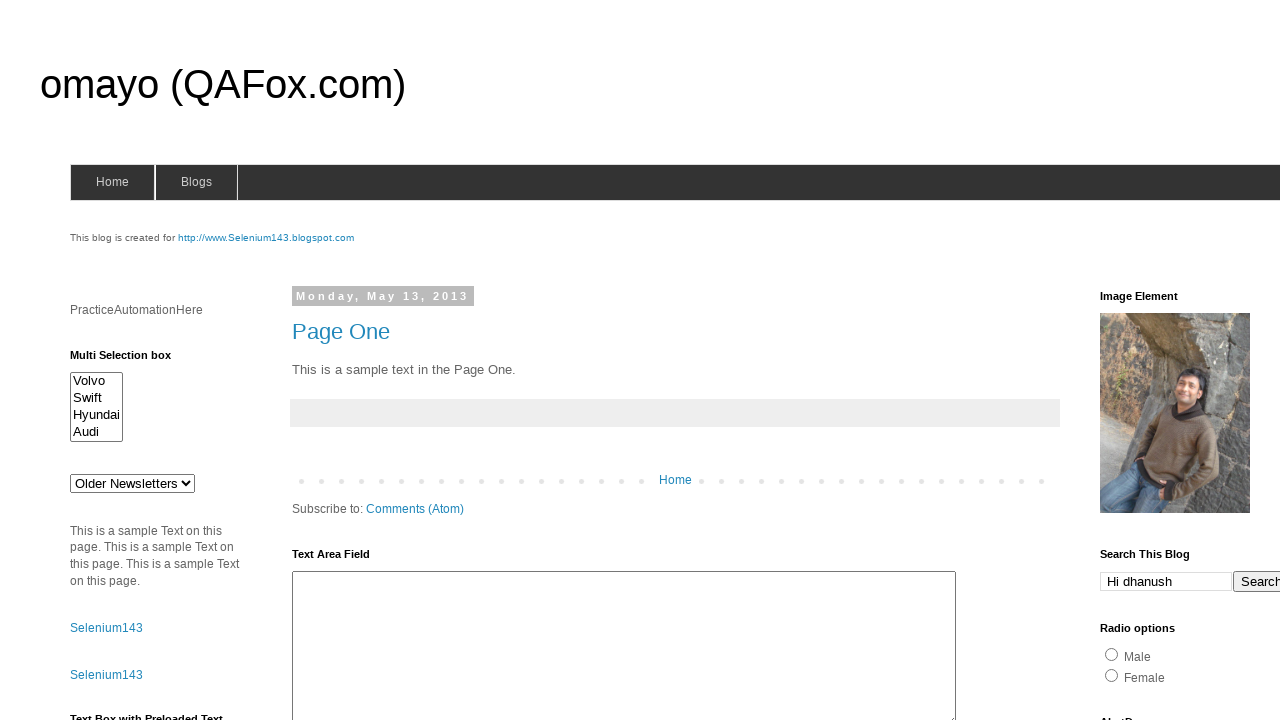

Clicked the alert button at (1154, 361) on input#alert1
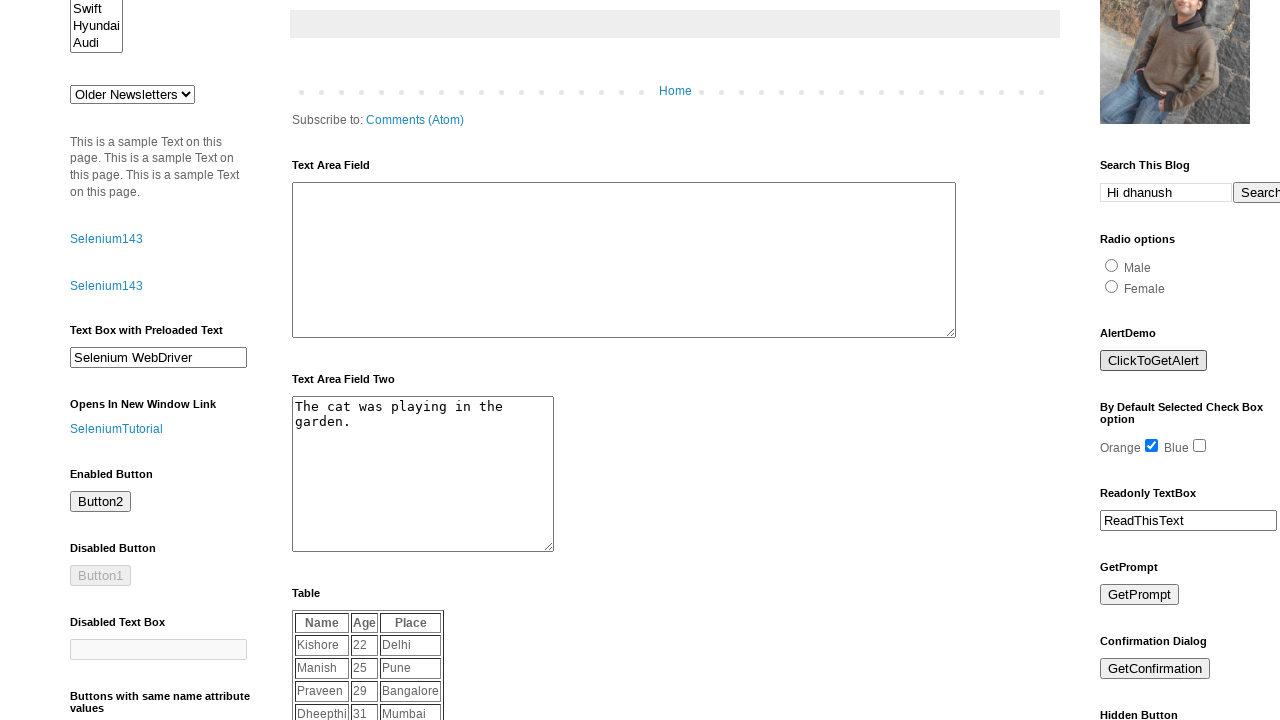

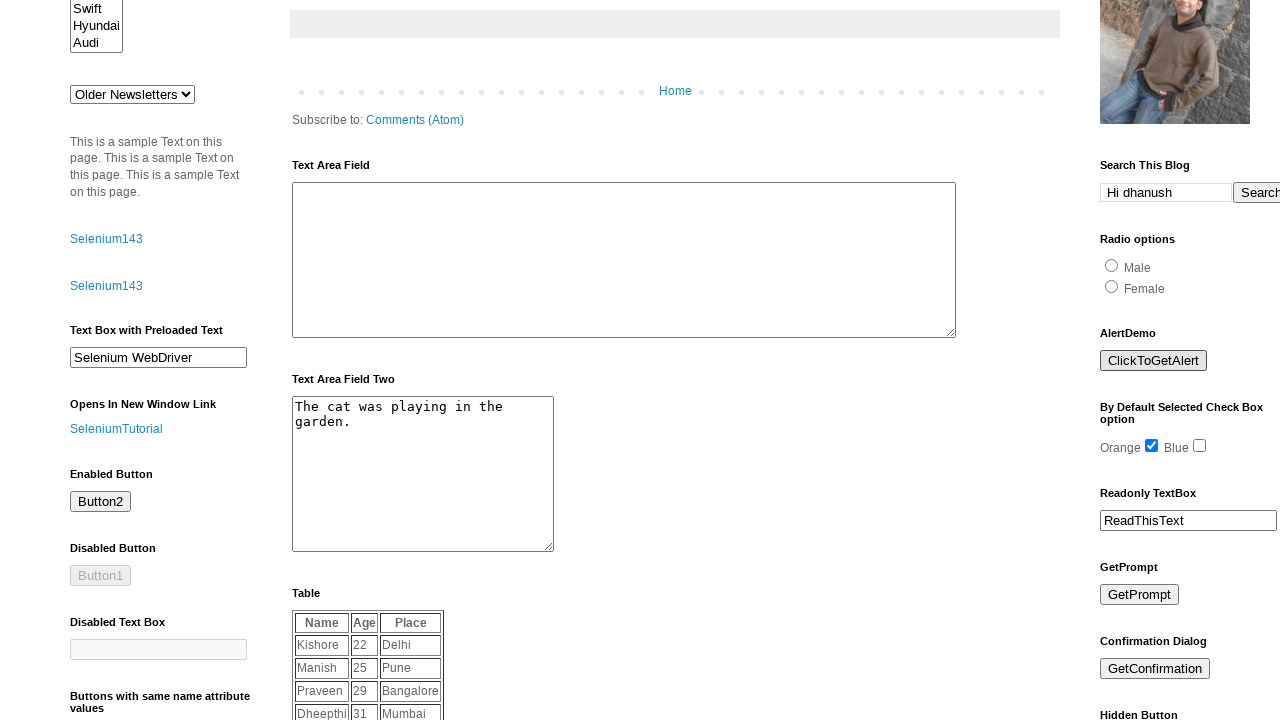